Tests opting out of A/B tests by forging an opt-out cookie on the target page, refreshing, and verifying the page shows the non-A/B test version.

Starting URL: http://the-internet.herokuapp.com/abtest

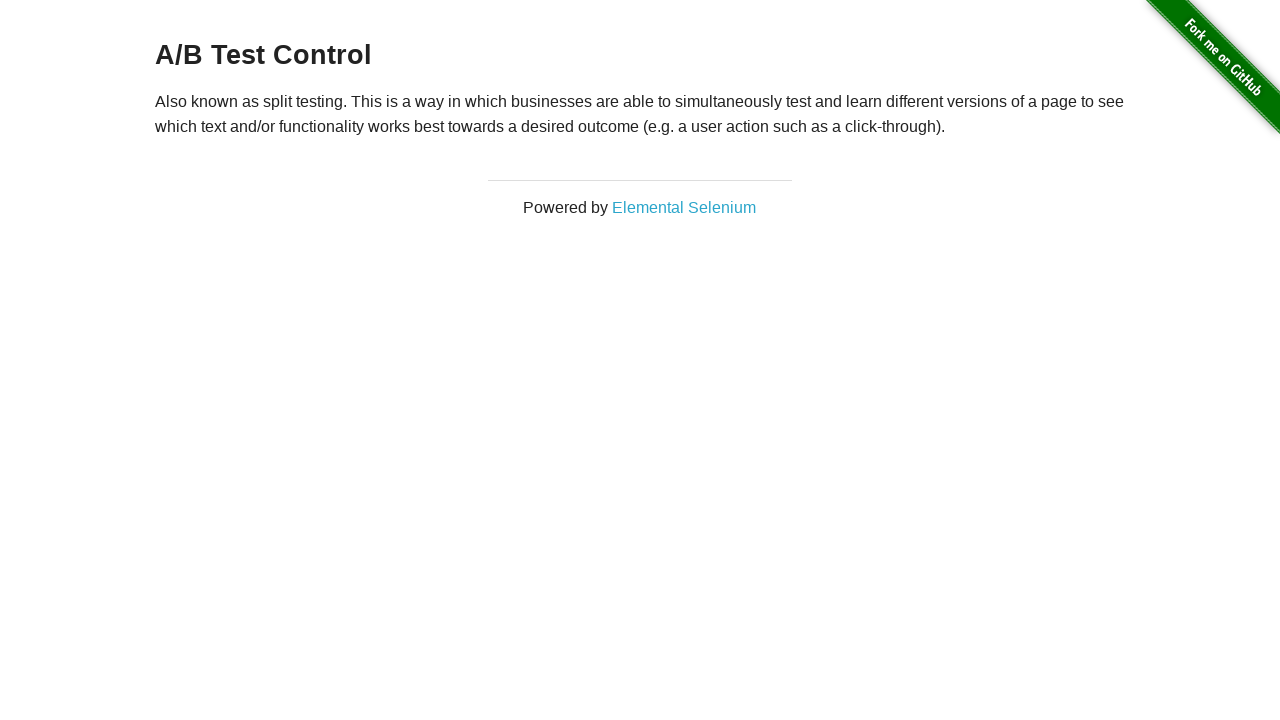

Located the h3 heading element
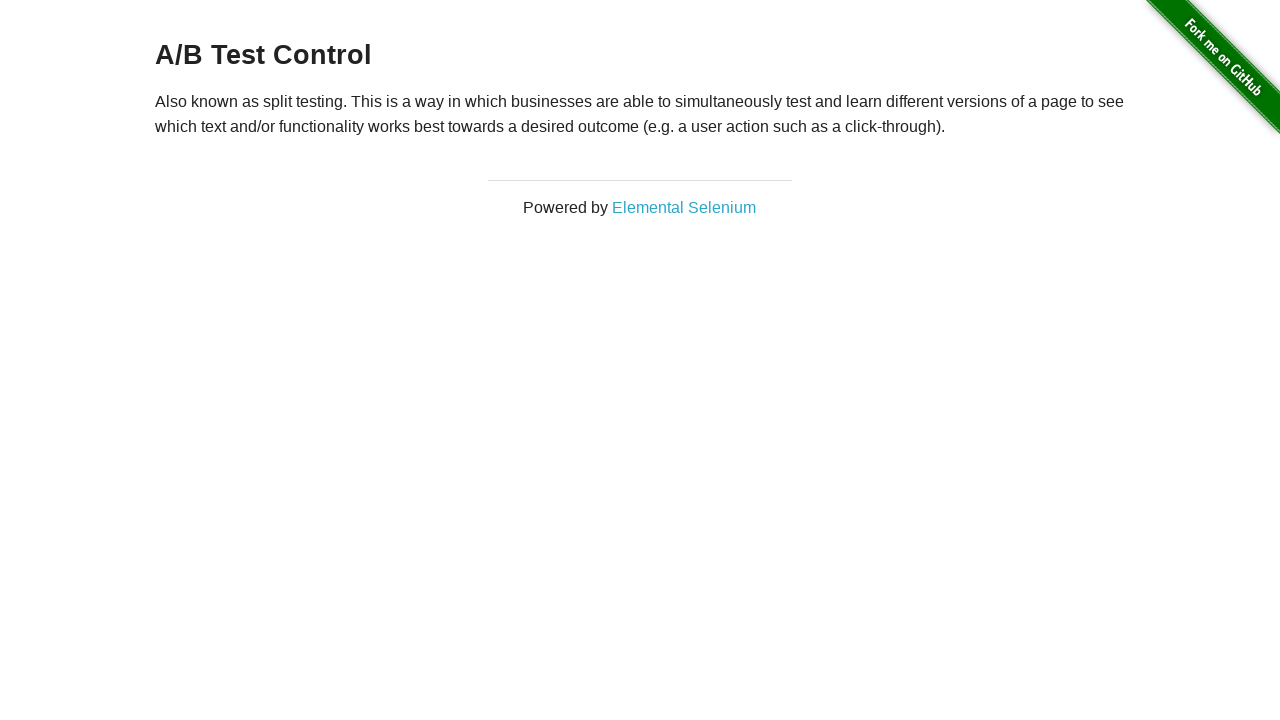

Retrieved heading text content
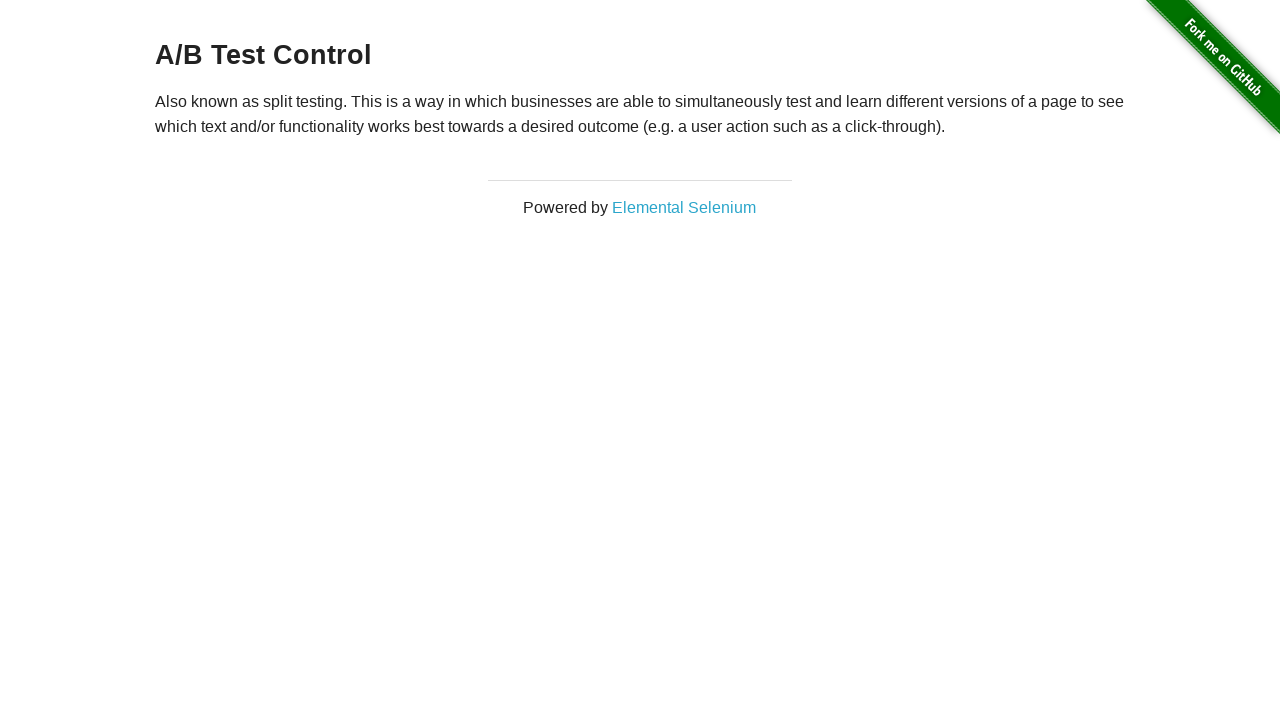

Verified initial heading shows A/B test variation or control
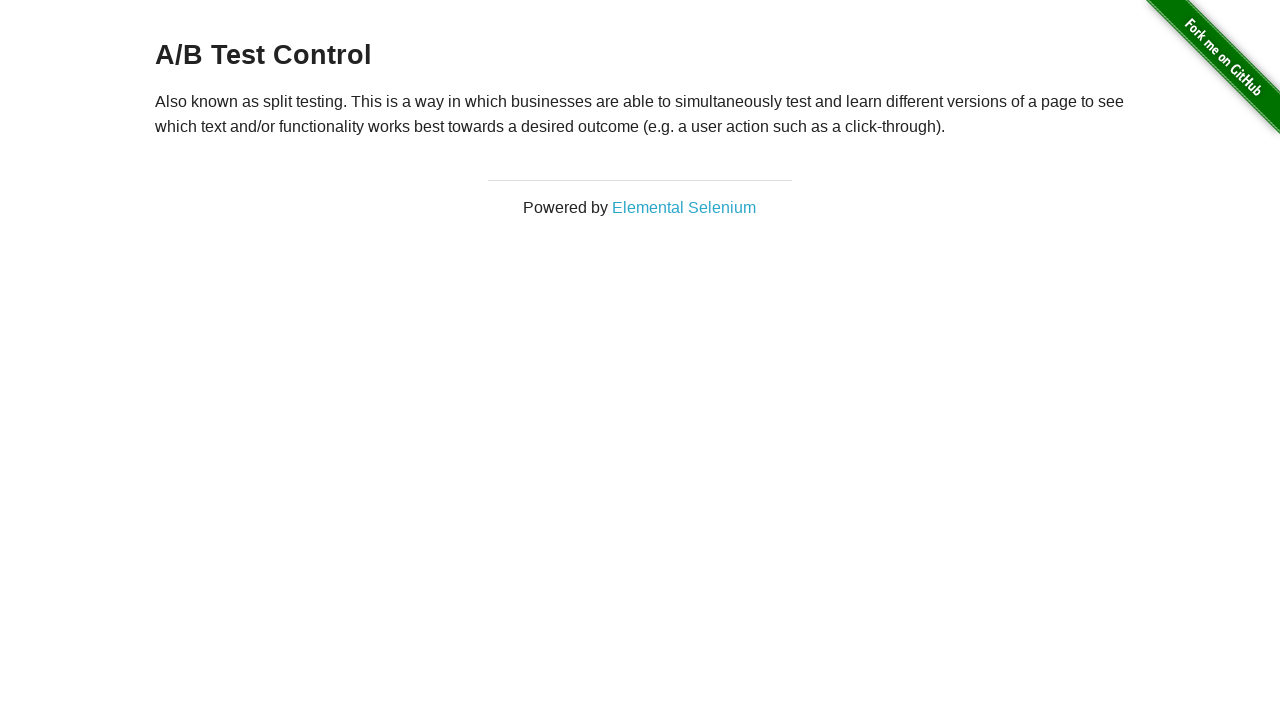

Added optimizelyOptOut cookie to context
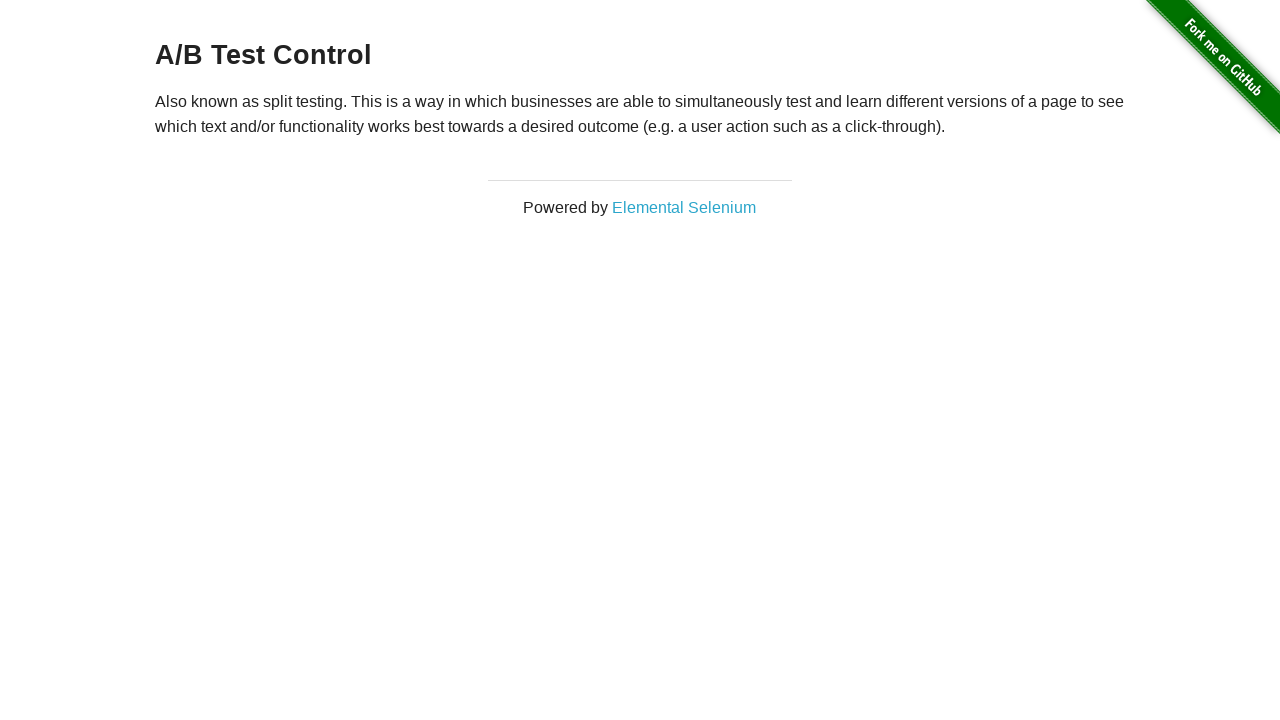

Reloaded the page to apply opt-out cookie
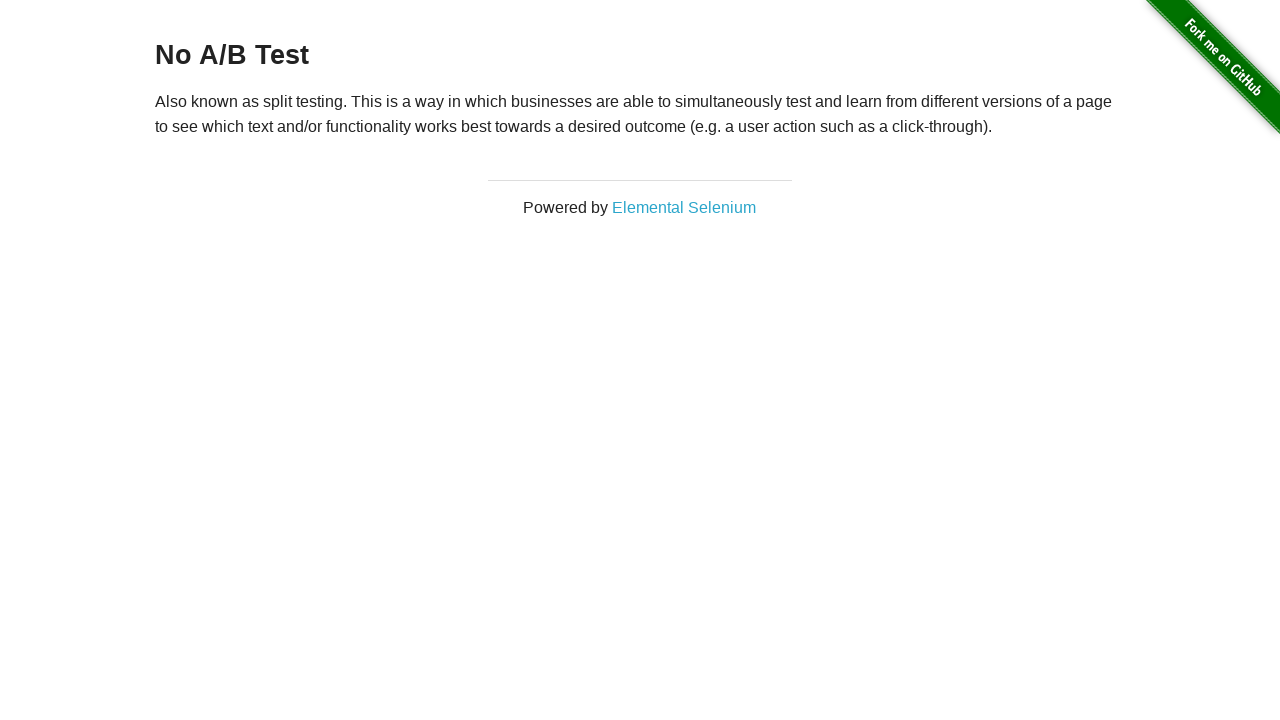

Retrieved heading text after reload
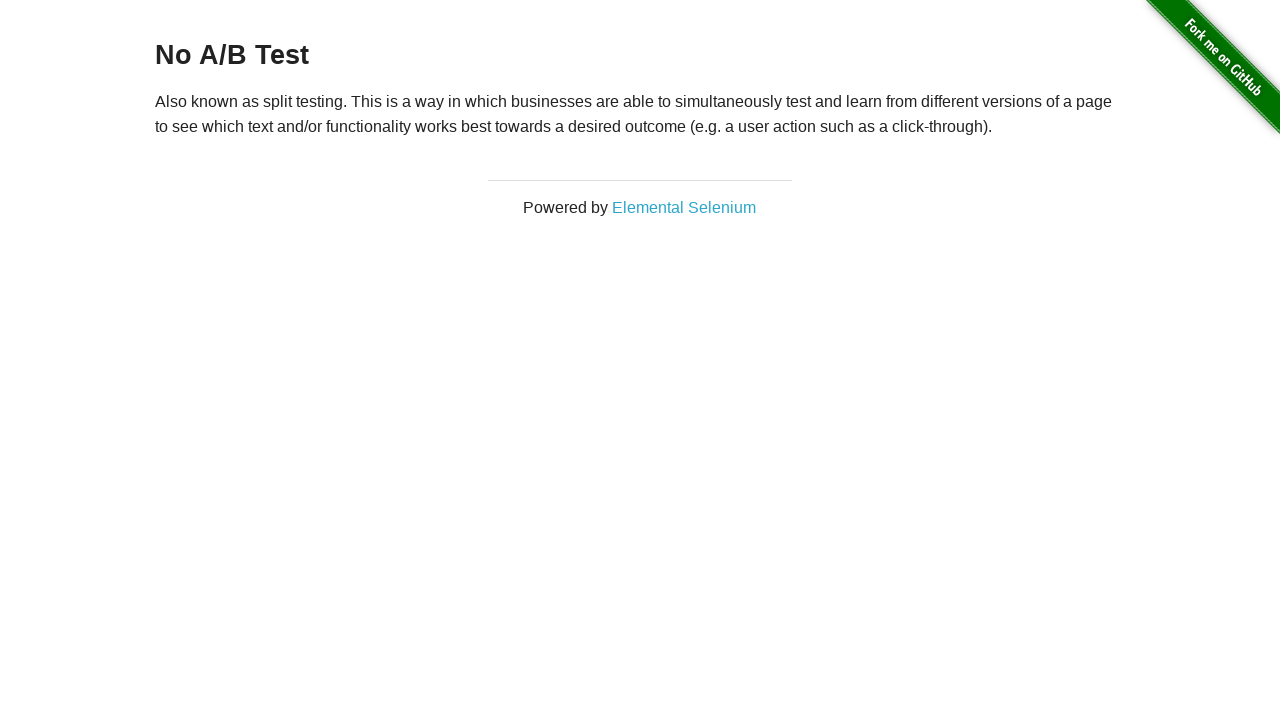

Verified heading shows 'No A/B Test' confirming opt-out was successful
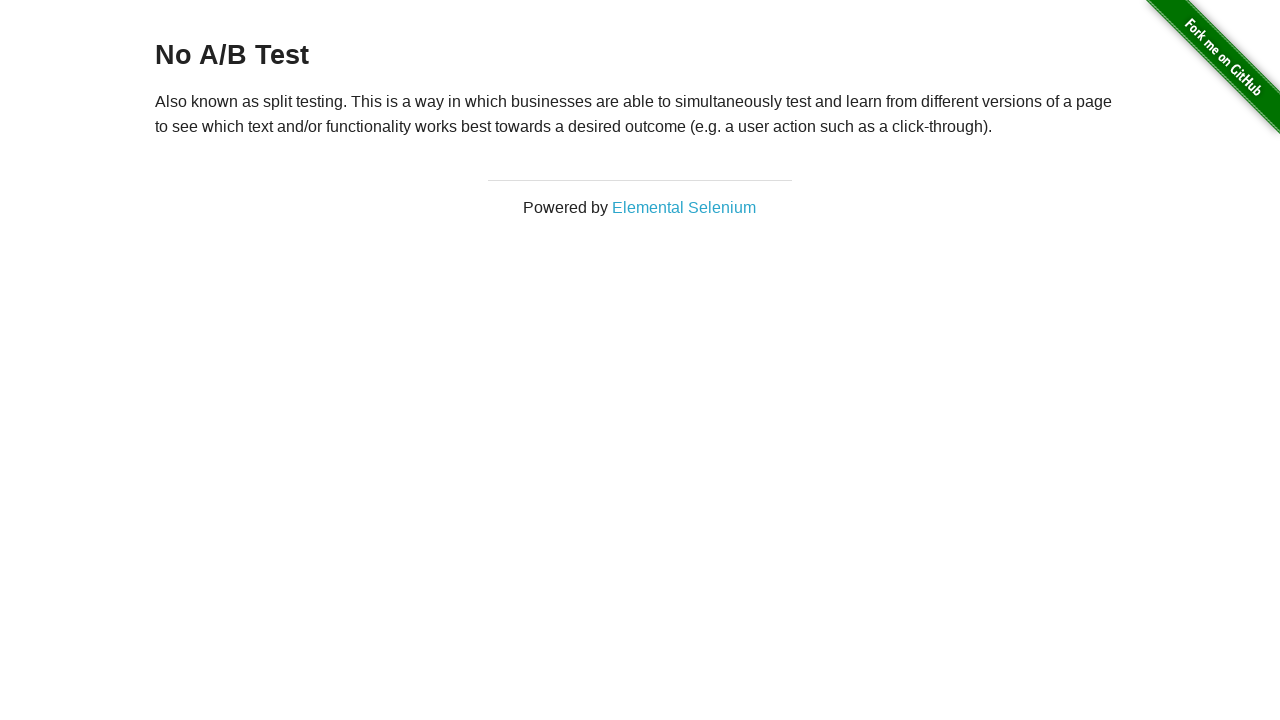

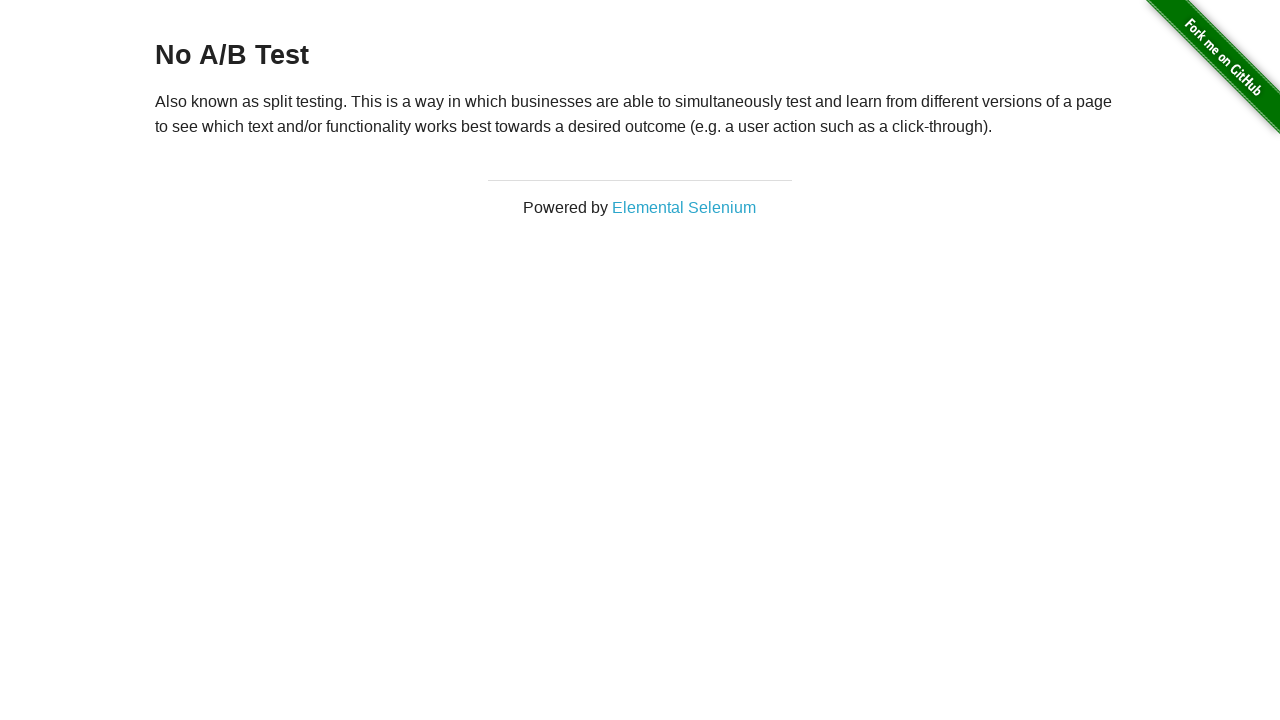